Tests registration form validation when confirmation password doesn't match the original password

Starting URL: https://alada.vn/tai-khoan/dang-ky.html

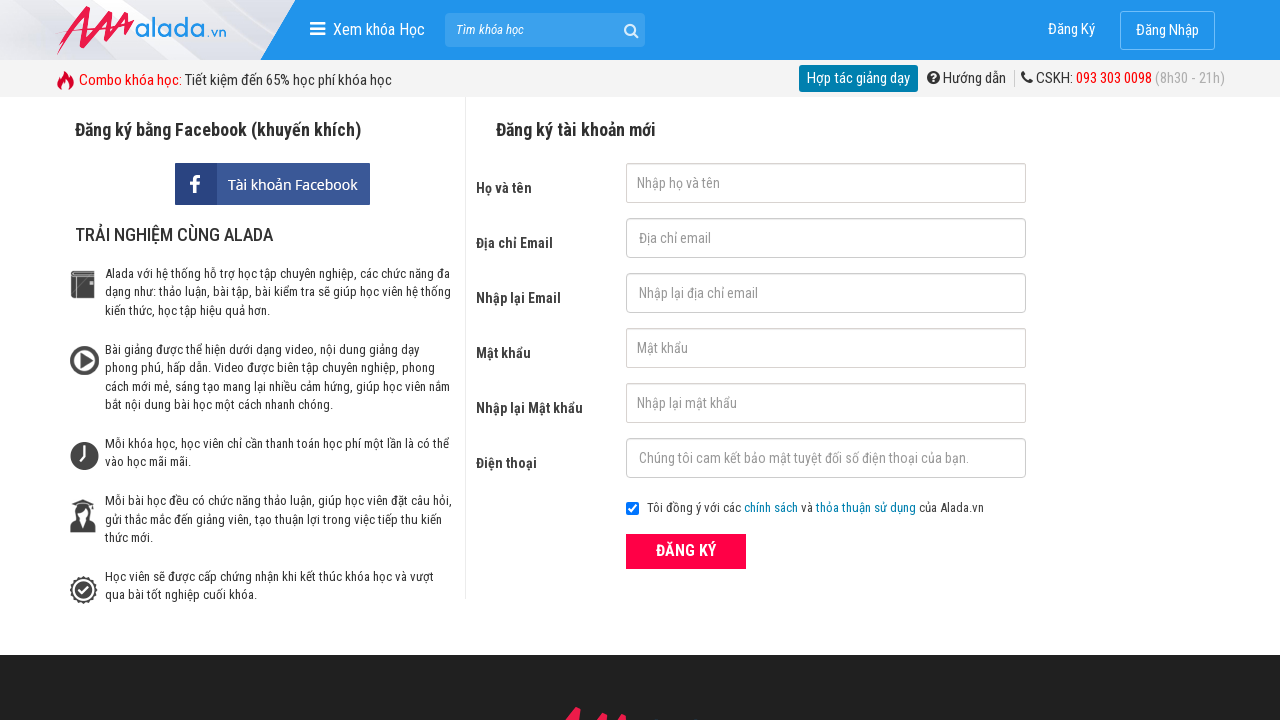

Clicked submit button on registration form at (686, 551) on button[type='submit']
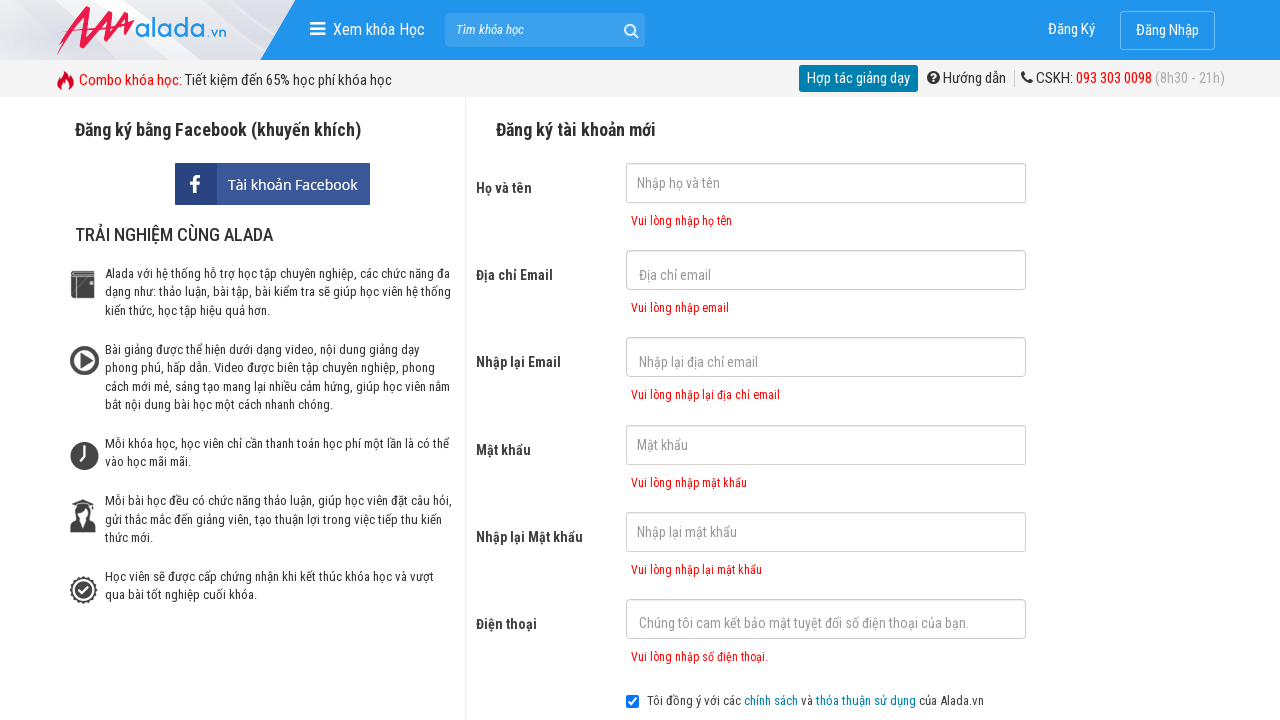

Filled first name field with 'bach' on #txtFirstname
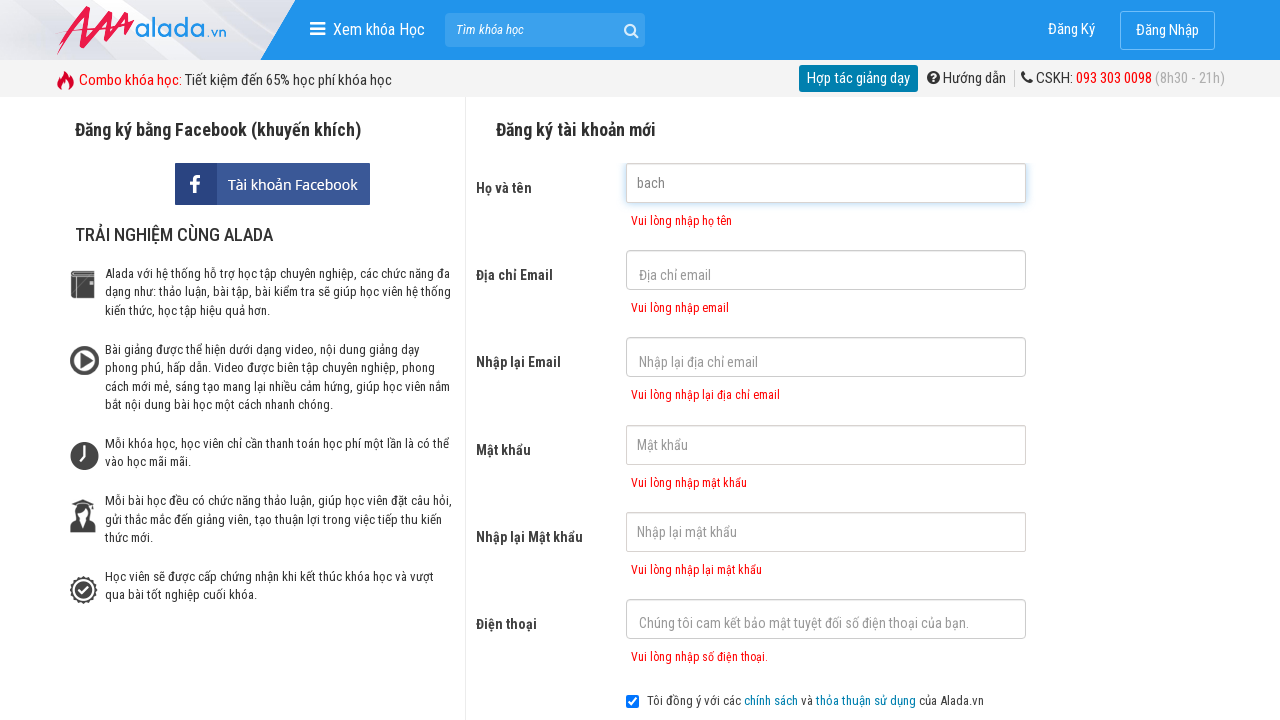

Filled email field with 'hieu@gmail.com' on #txtEmail
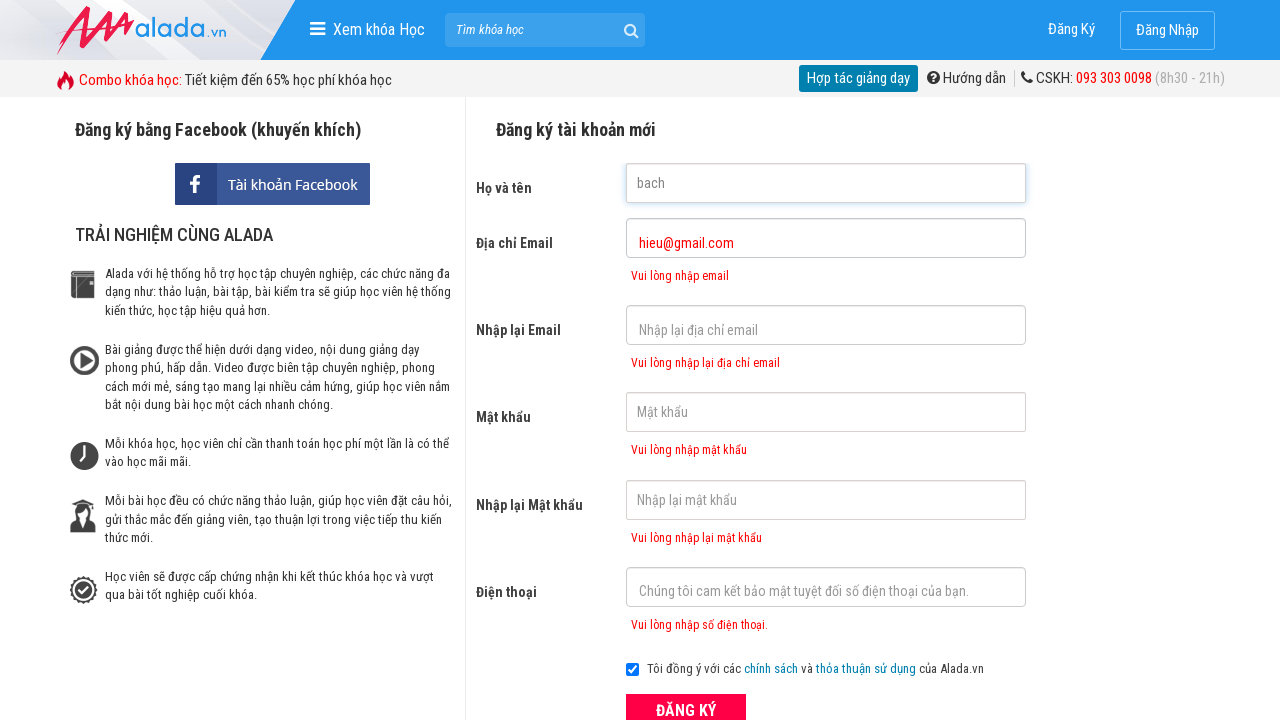

Filled confirm email field with 'hieu@gmail.com' on #txtCEmail
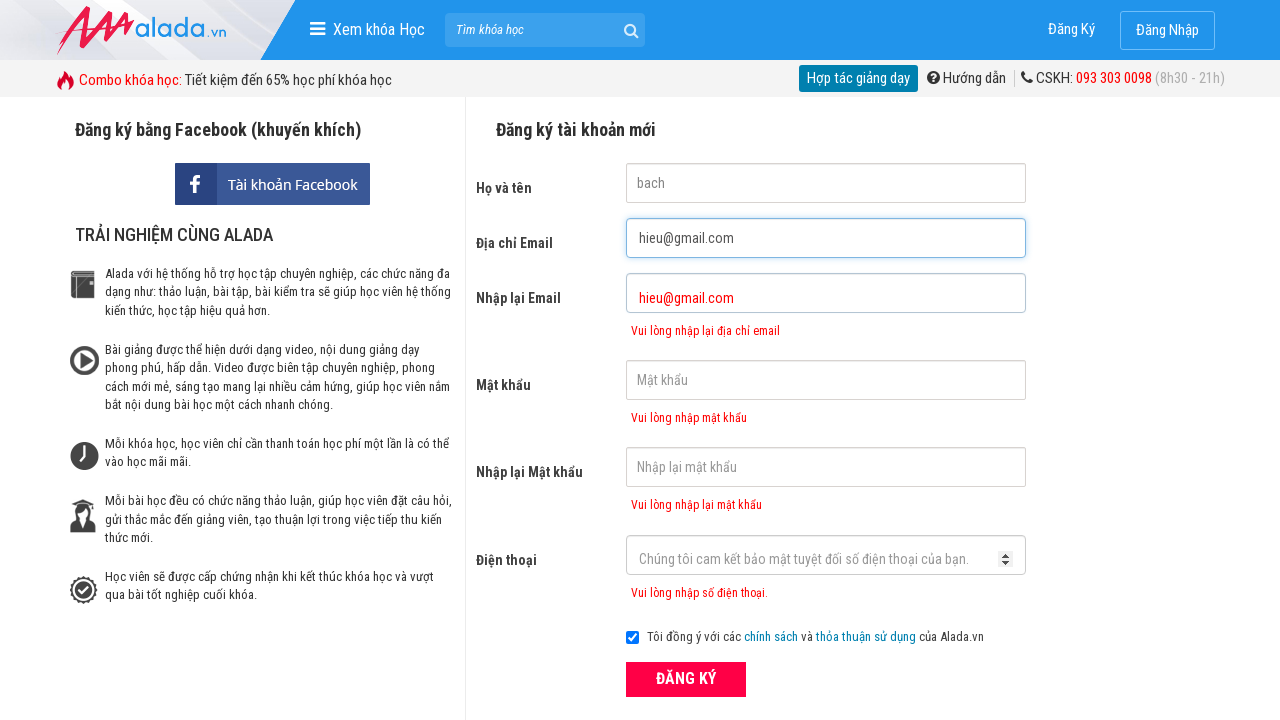

Filled password field with '123456' on #txtPassword
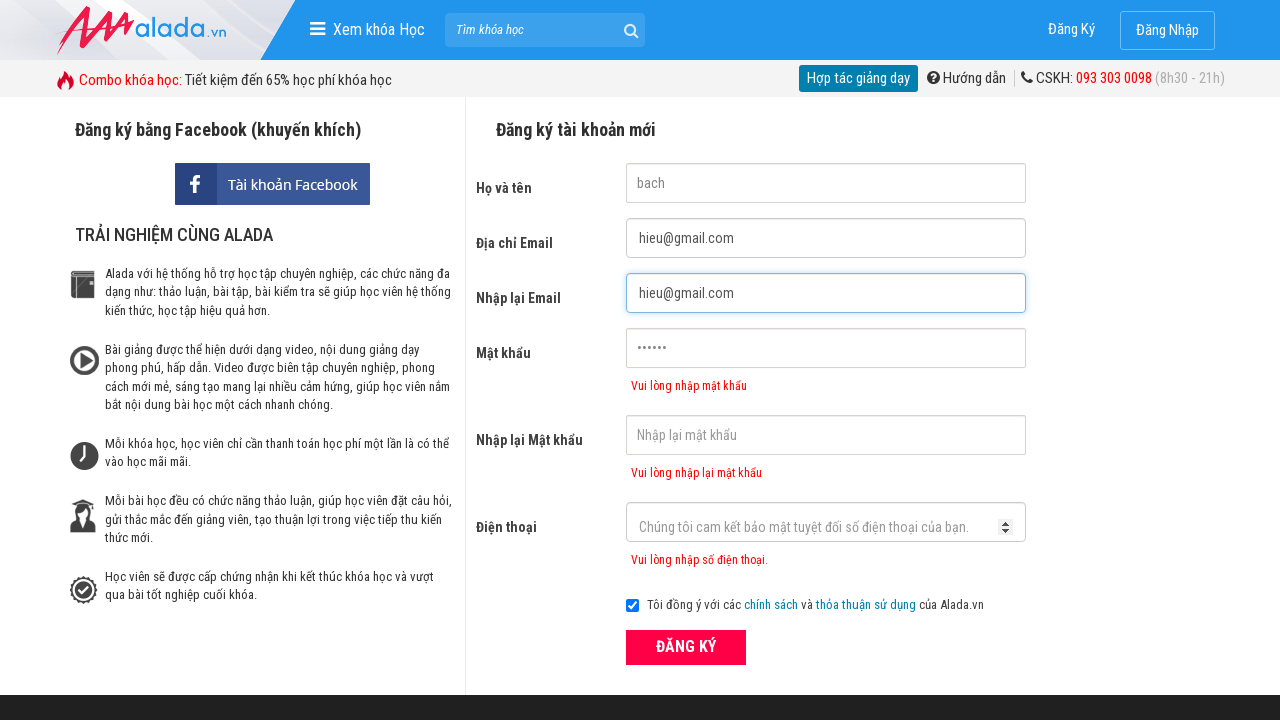

Filled confirm password field with '123457' (mismatched password) on #txtCPassword
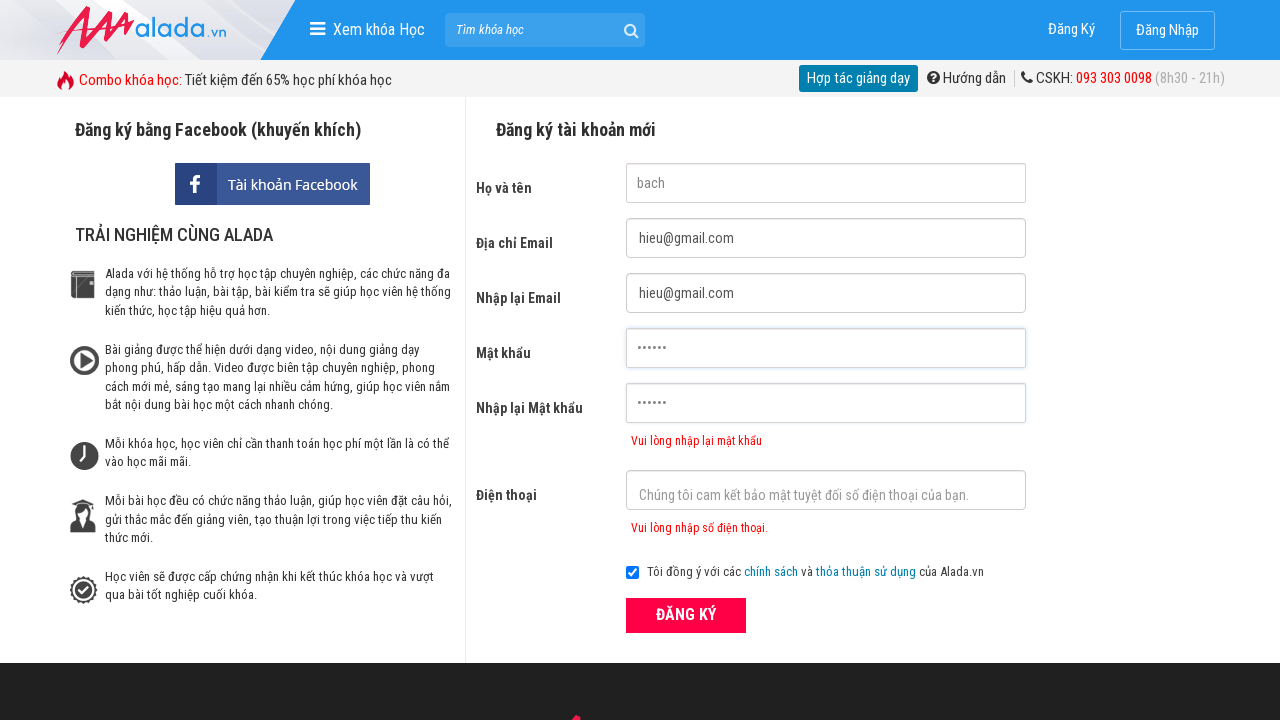

Filled phone field with '0966994820' on #txtPhone
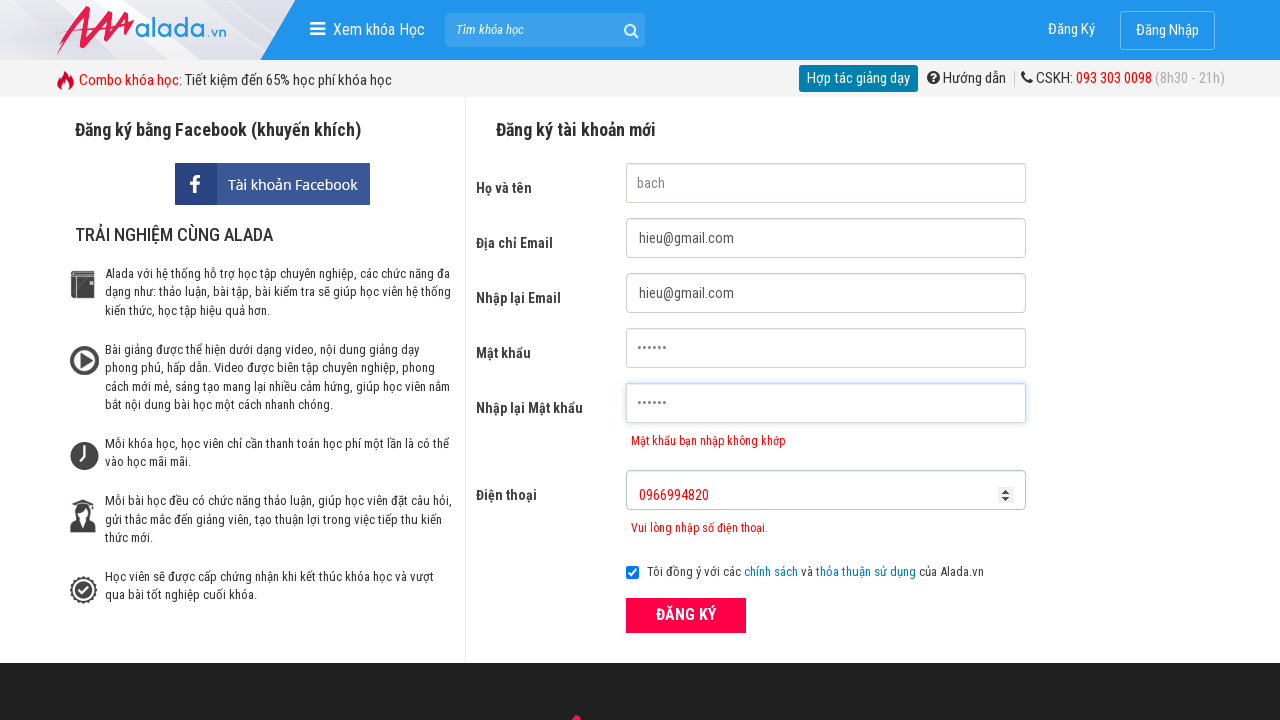

Confirmation password error message appeared
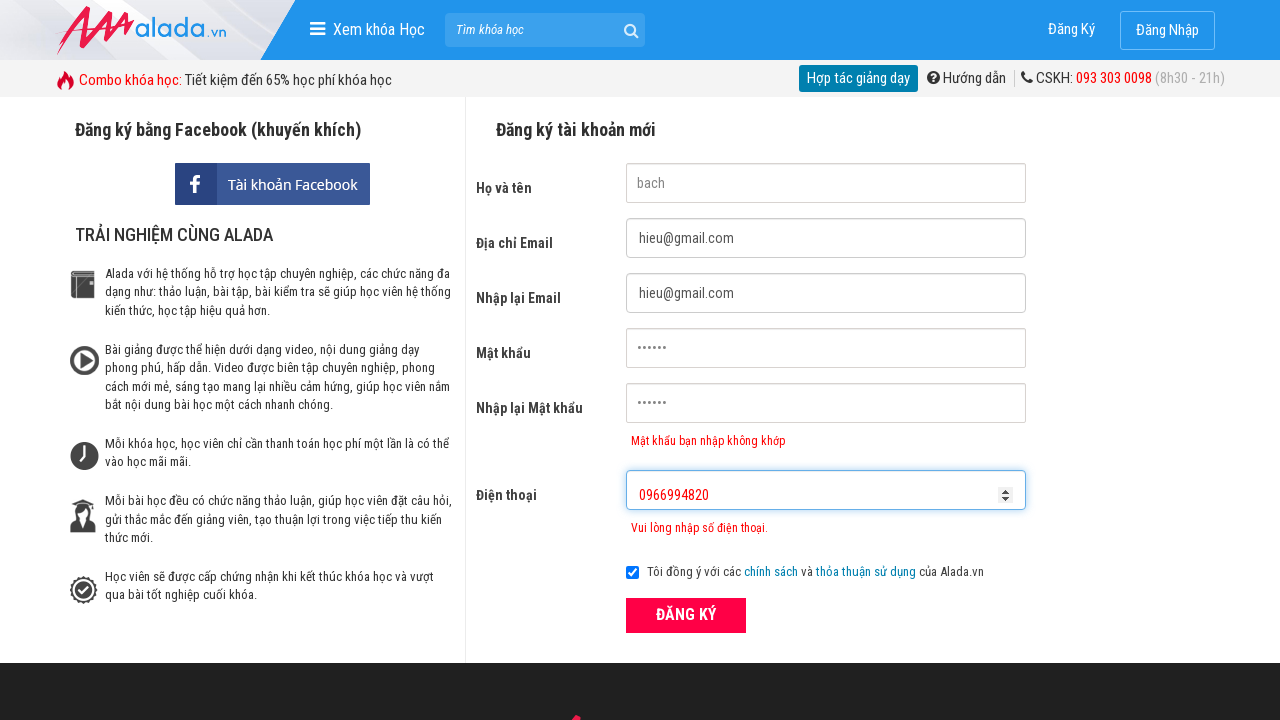

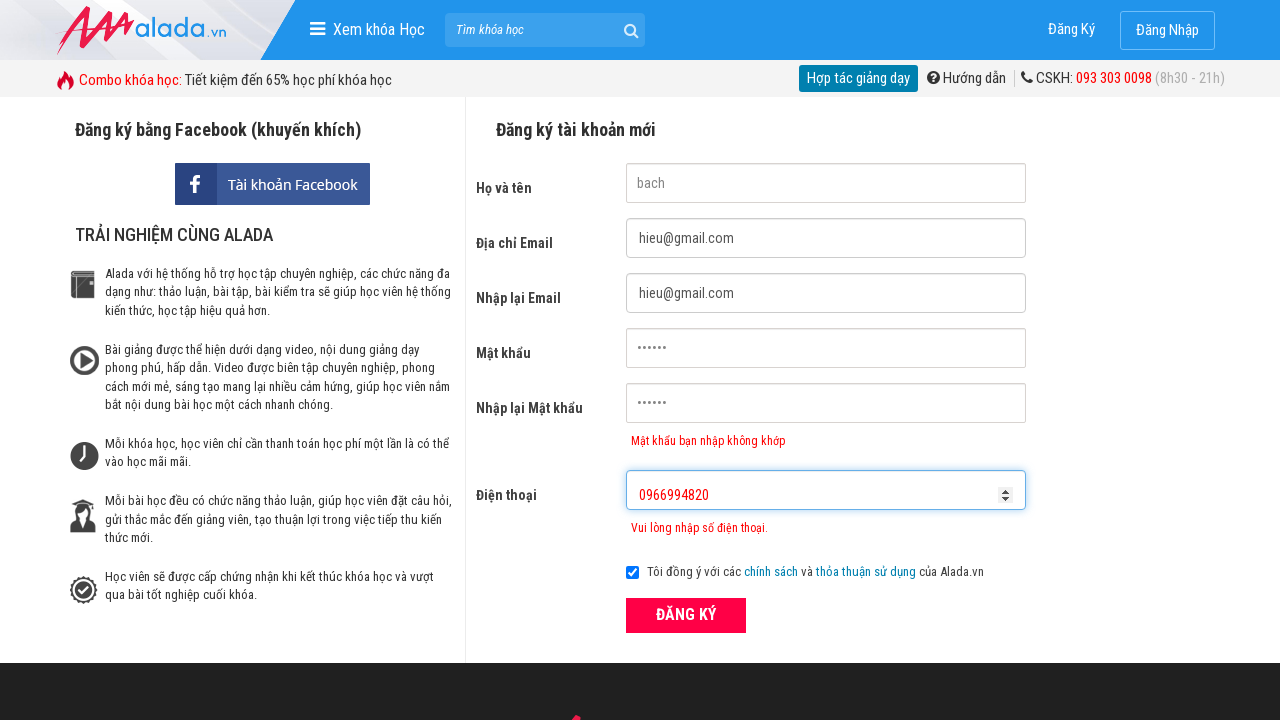